Tests JavaScript alert handling by triggering and interacting with different types of alerts (alert, confirm, prompt) and verifying the result messages

Starting URL: https://the-internet.herokuapp.com/javascript_alerts

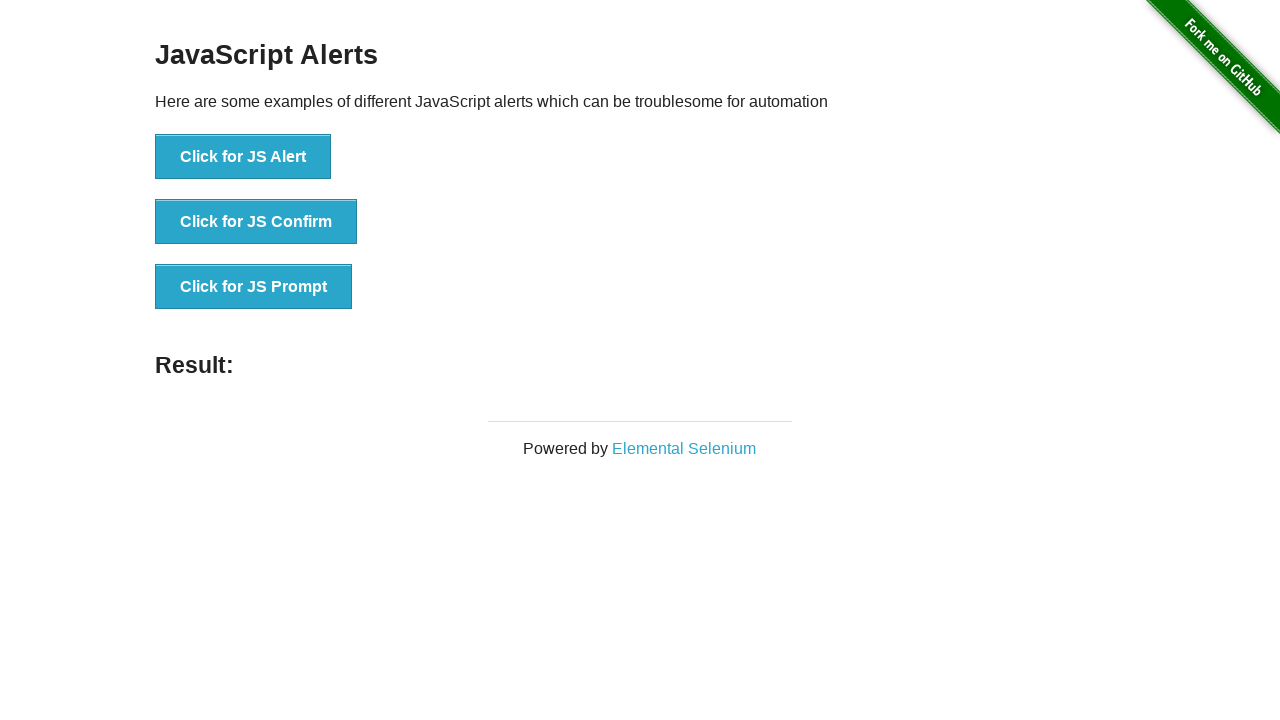

Clicked button to trigger simple alert at (243, 157) on xpath=//button[@onclick='jsAlert()']
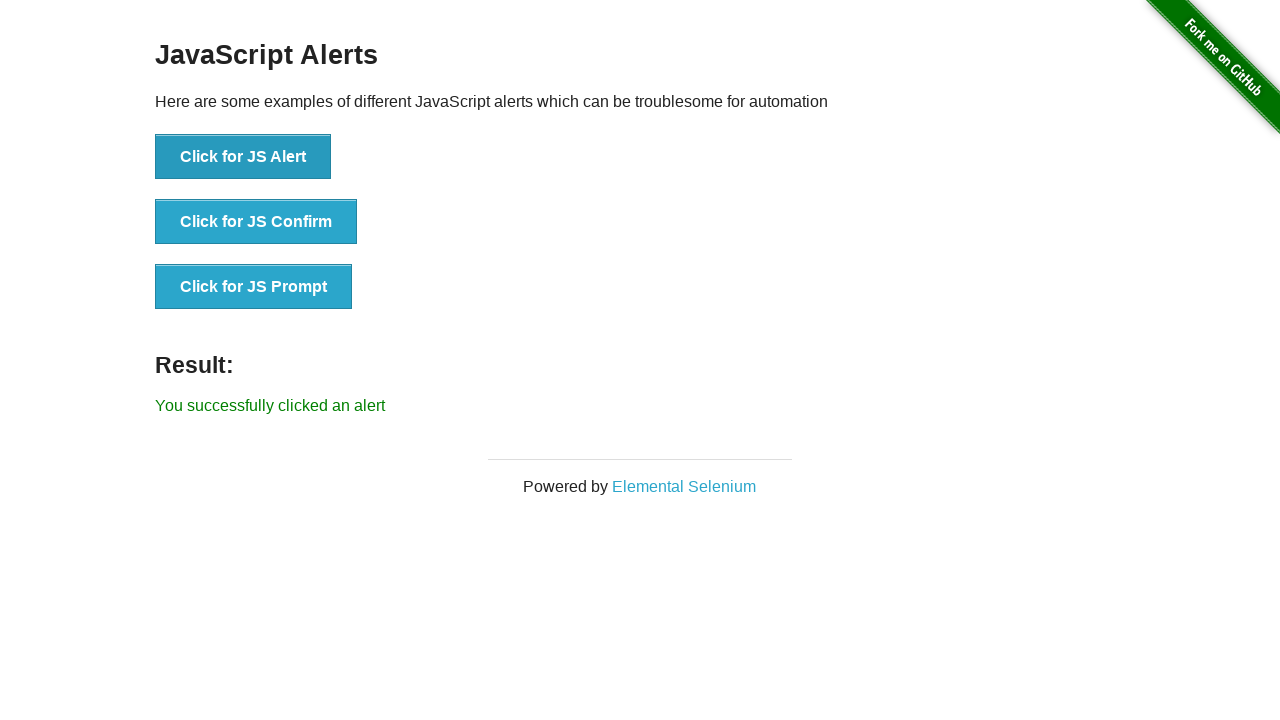

Set up dialog handler to accept alerts
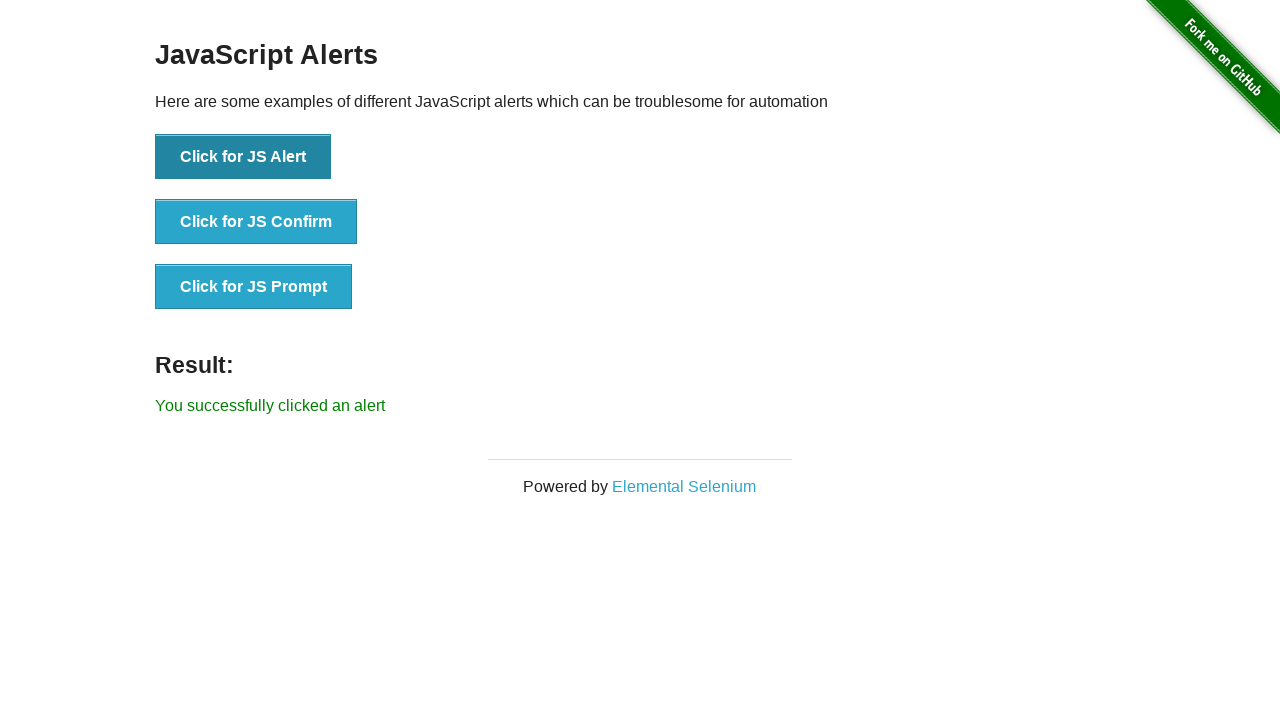

Clicked button to trigger confirm dialog at (256, 222) on xpath=//button[@onclick='jsConfirm()']
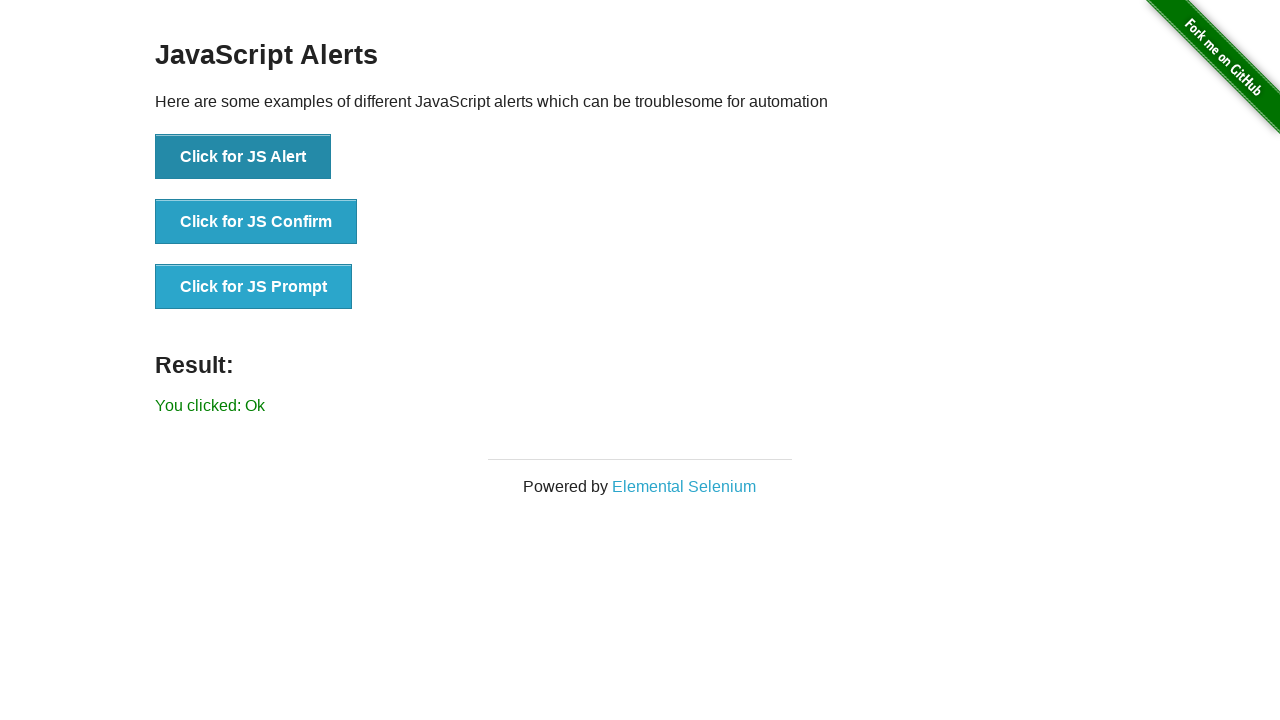

Verified result text after accepting confirm: 'You clicked: Ok'
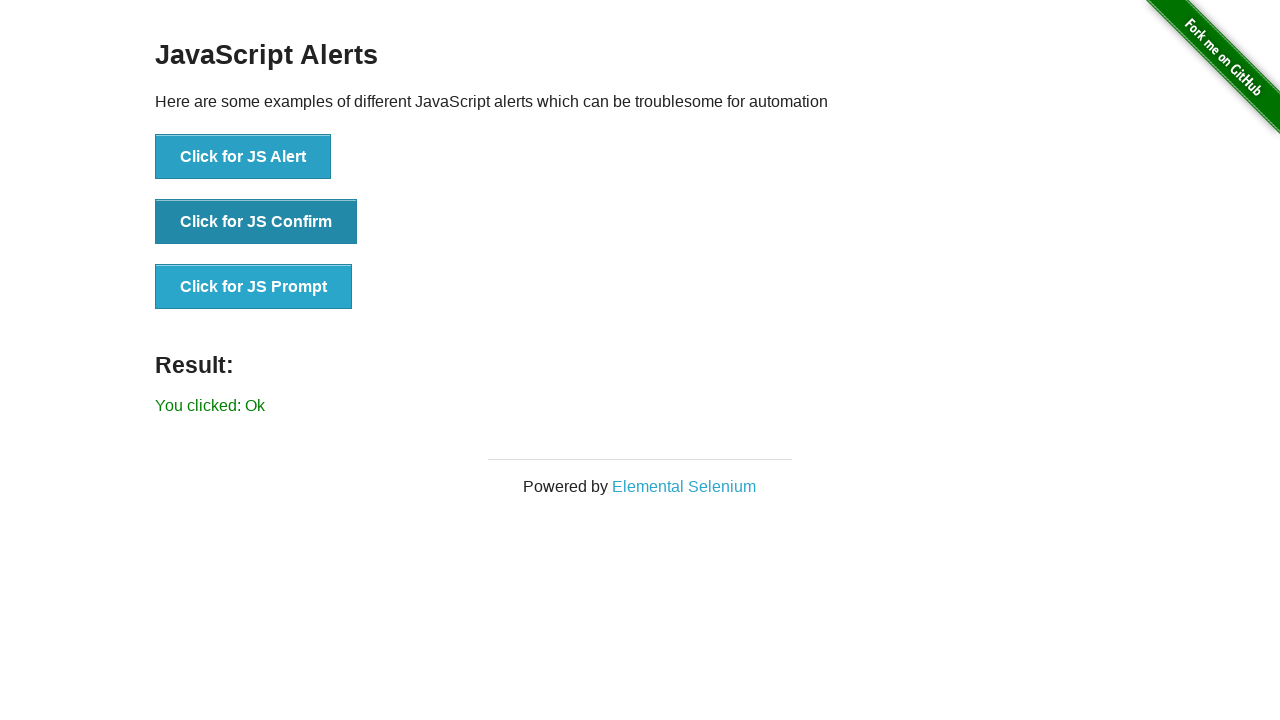

Clicked button to trigger confirm dialog again at (256, 222) on xpath=//button[@onclick='jsConfirm()']
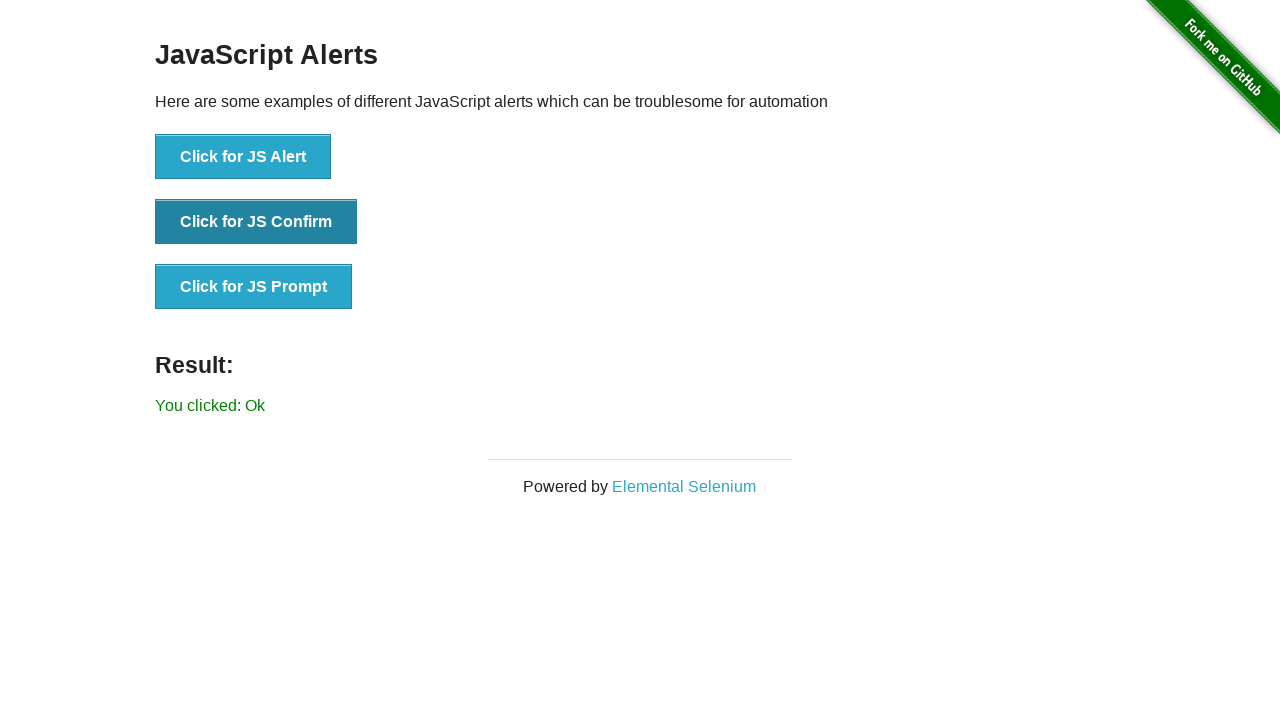

Set up dialog handler to dismiss alerts
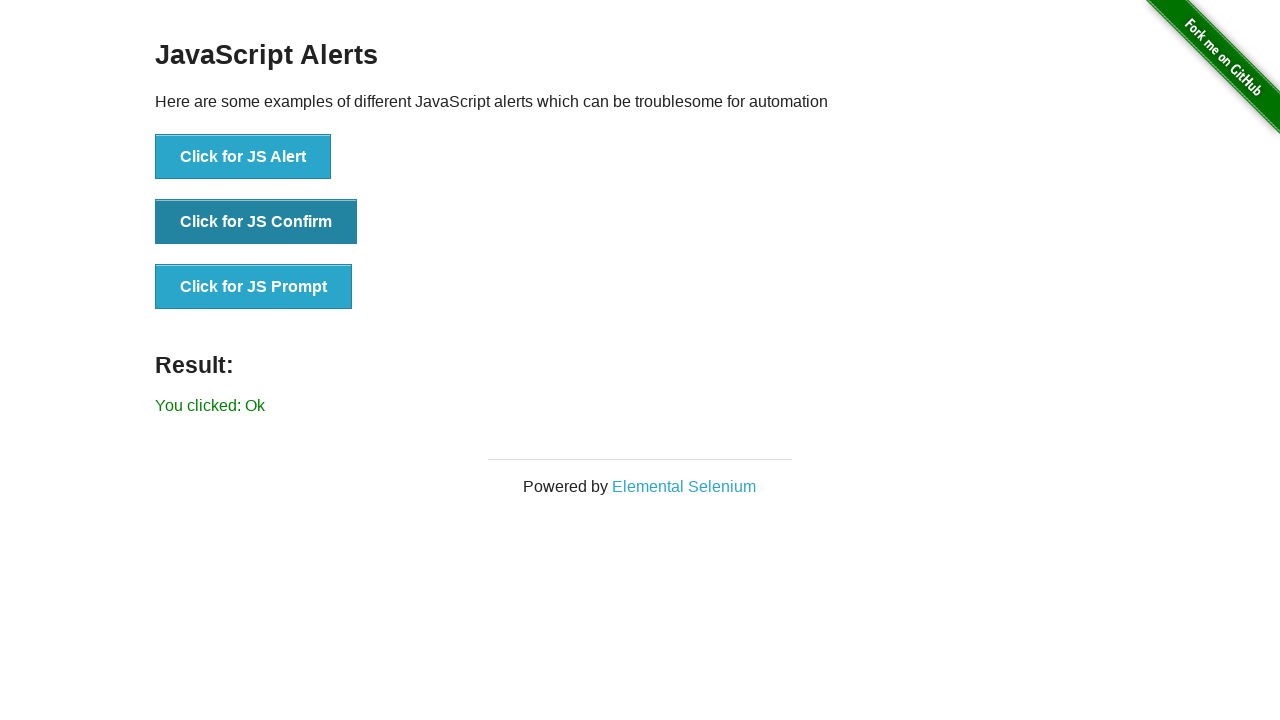

Verified result text after dismissing confirm: 'You clicked: Ok'
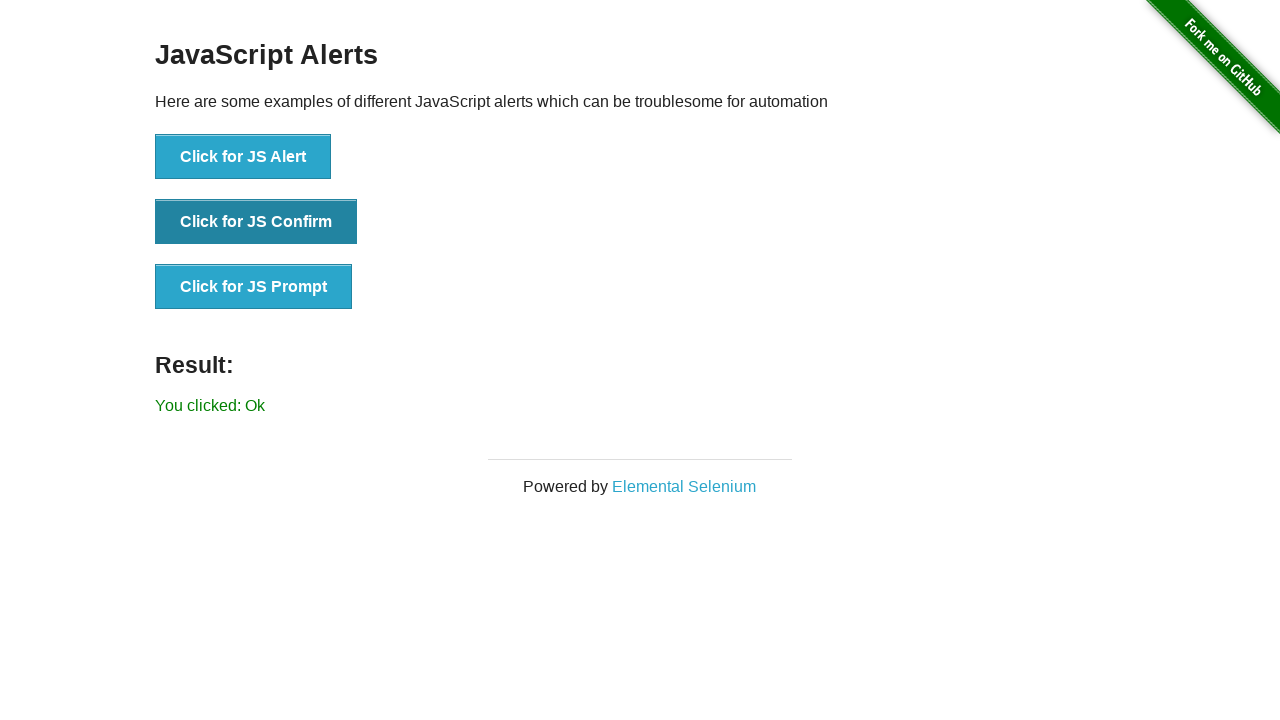

Clicked button to trigger prompt dialog at (254, 287) on xpath=//button[@onclick='jsPrompt()']
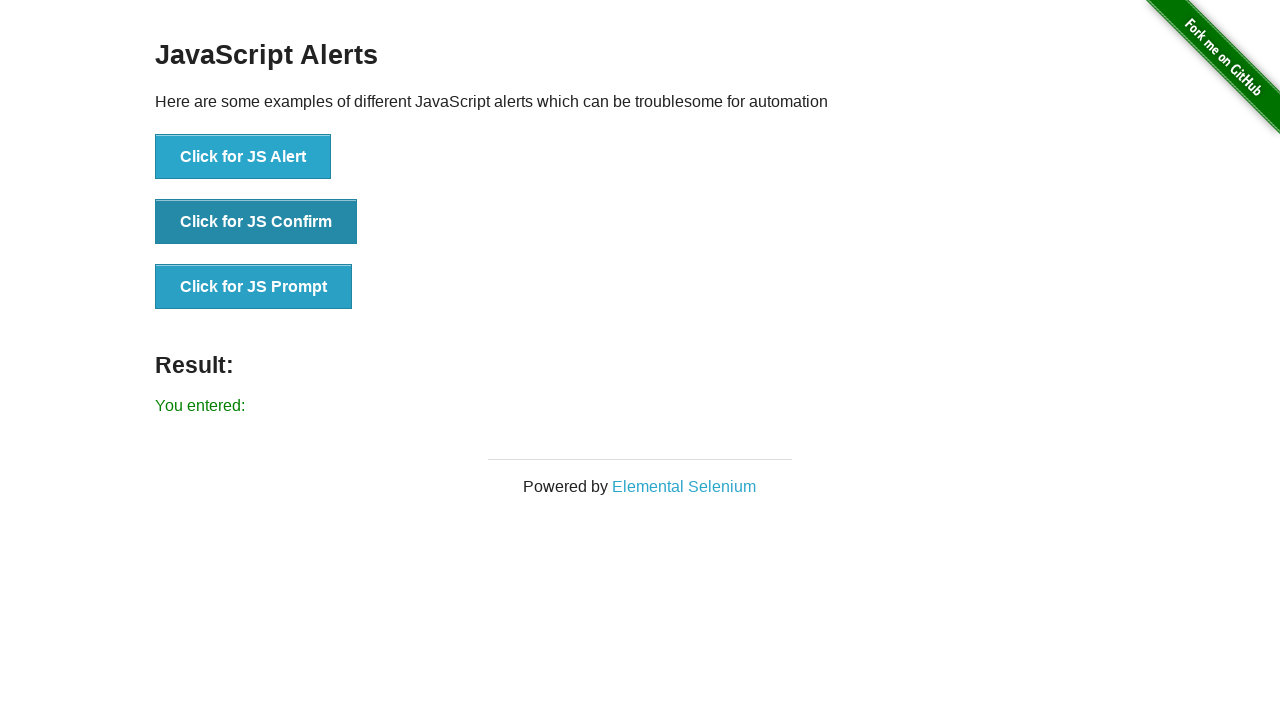

Verified result text after dismissing prompt: 'You entered: '
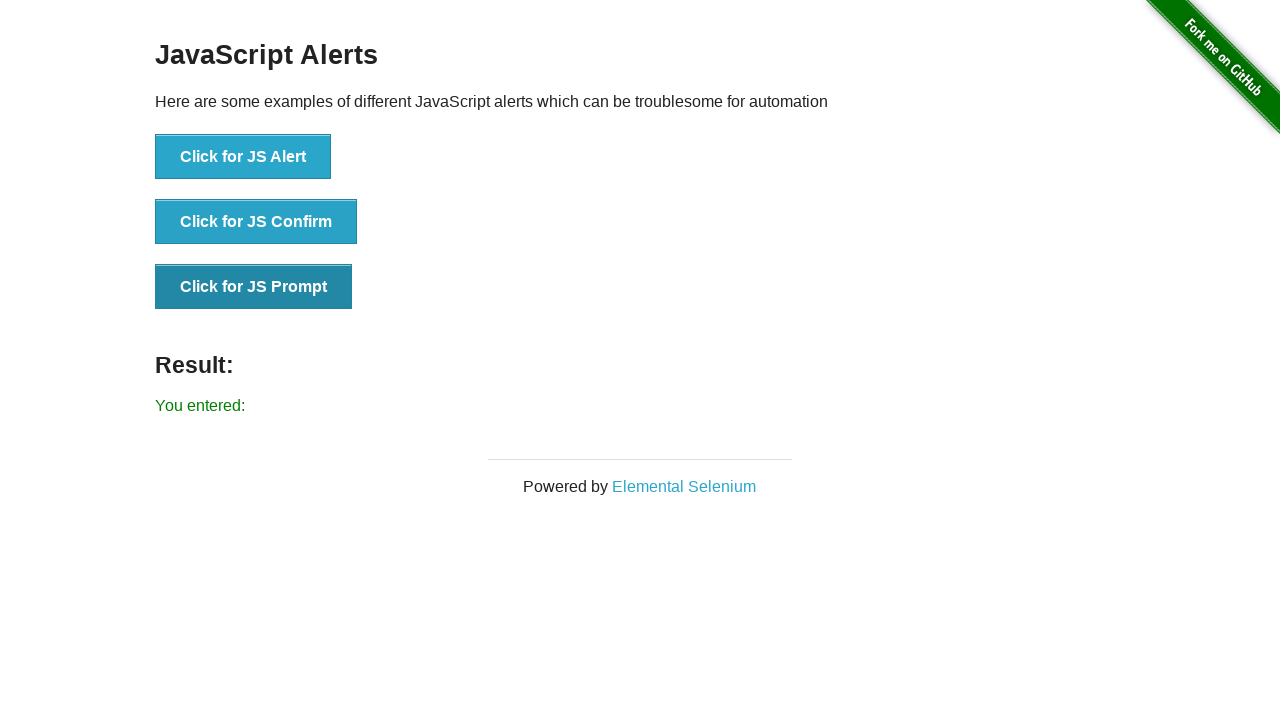

Set up dialog handler to accept prompts with 'Hello' input
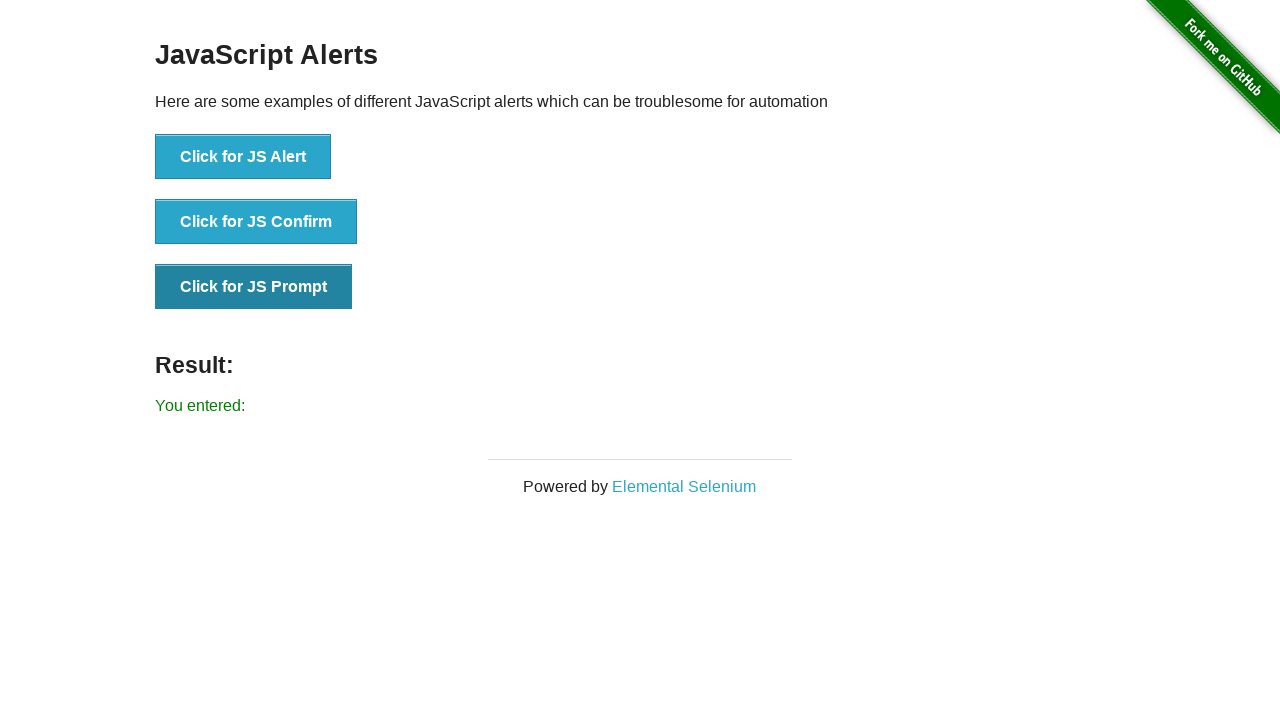

Clicked button to trigger prompt dialog with input at (254, 287) on xpath=//button[@onclick='jsPrompt()']
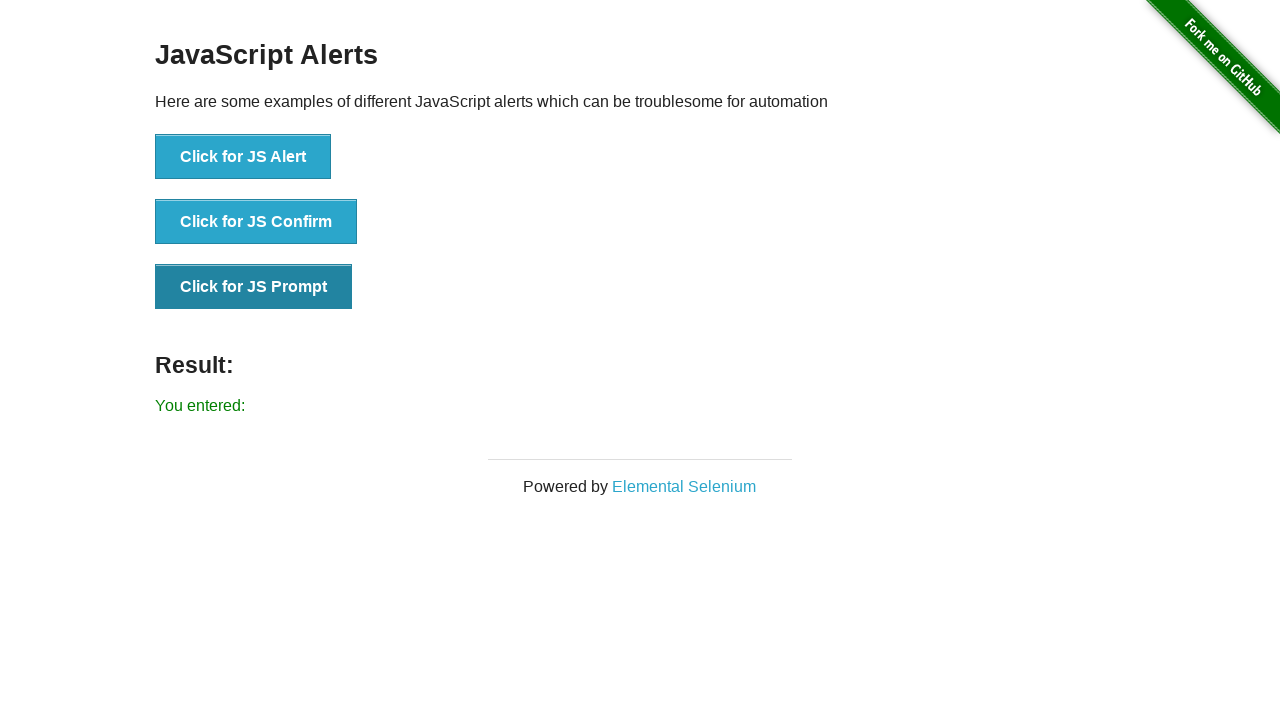

Verified result text after accepting prompt with input: 'You entered: '
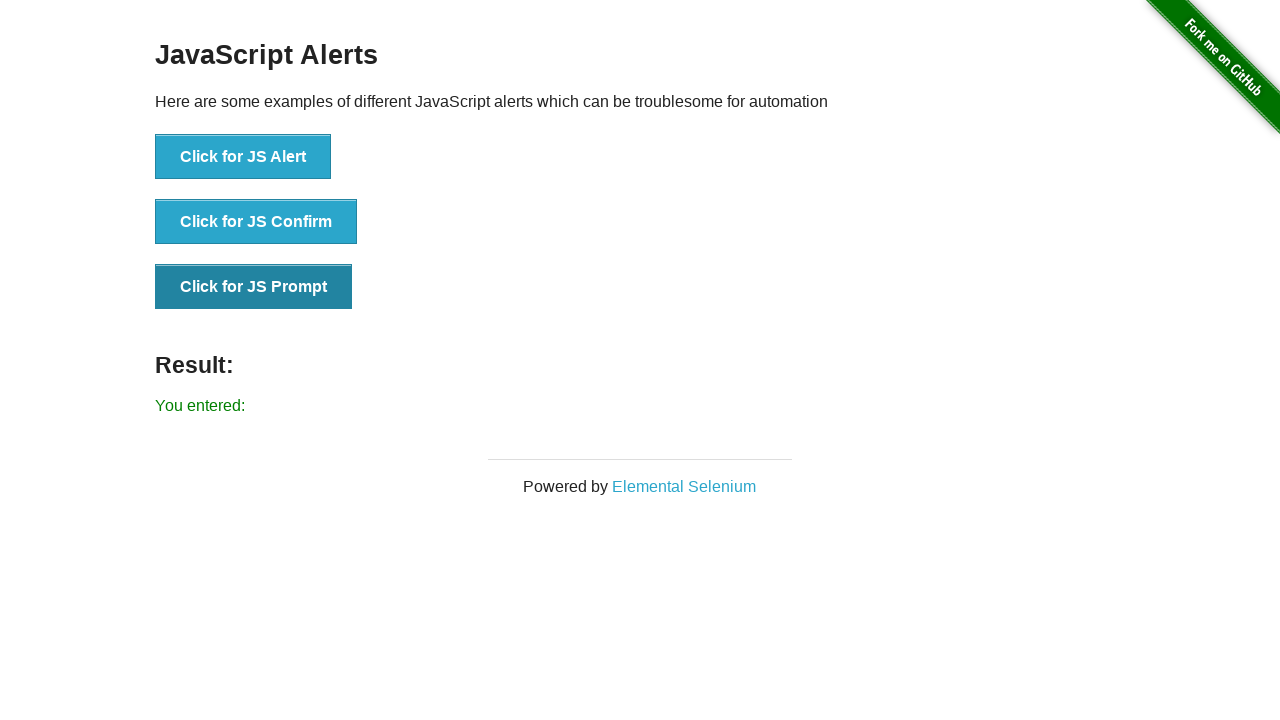

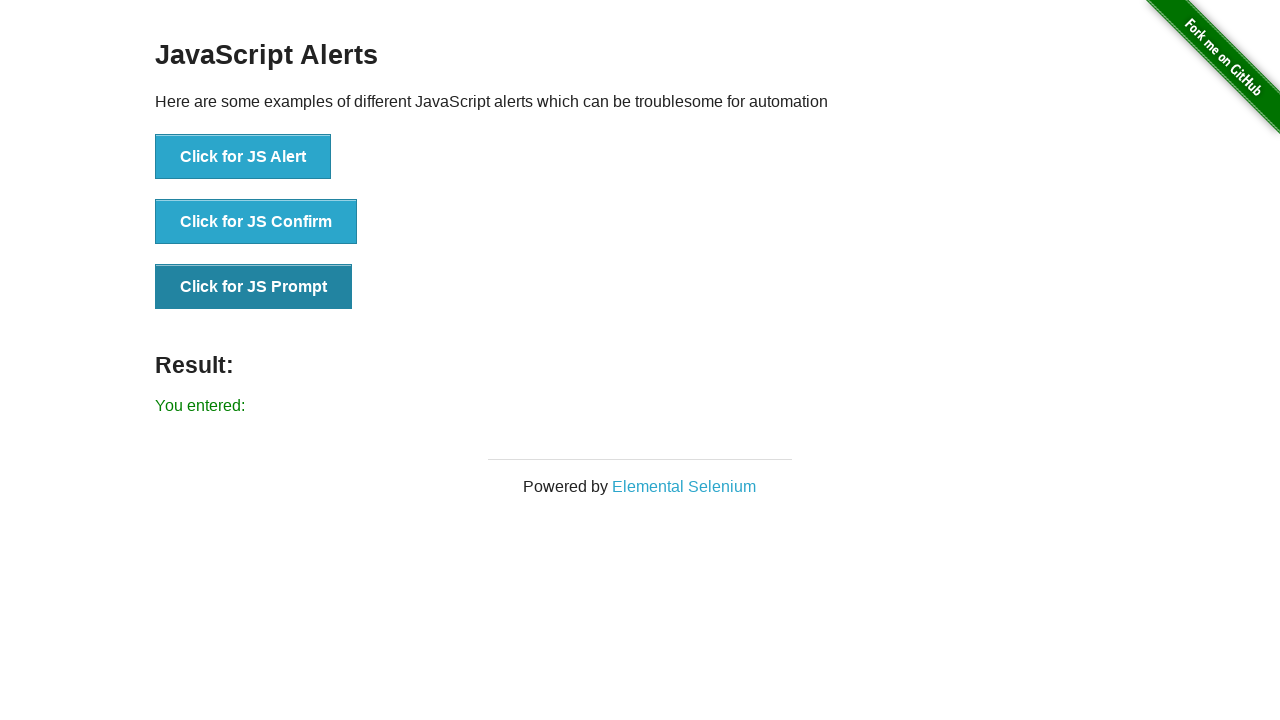